Tests JavaScript alert handling by clicking a button to trigger an alert, waiting for it to appear, accepting it, and verifying the result

Starting URL: https://the-internet.herokuapp.com/javascript_alerts

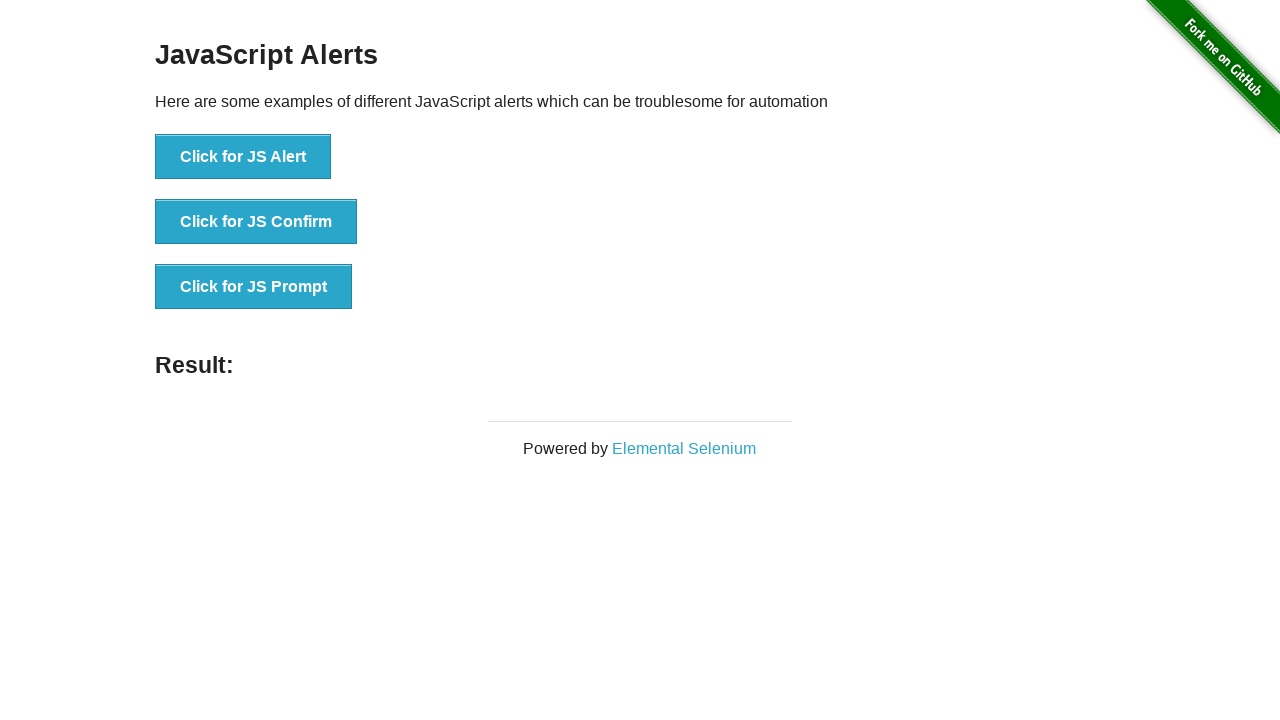

Set up dialog handler to accept JavaScript alerts
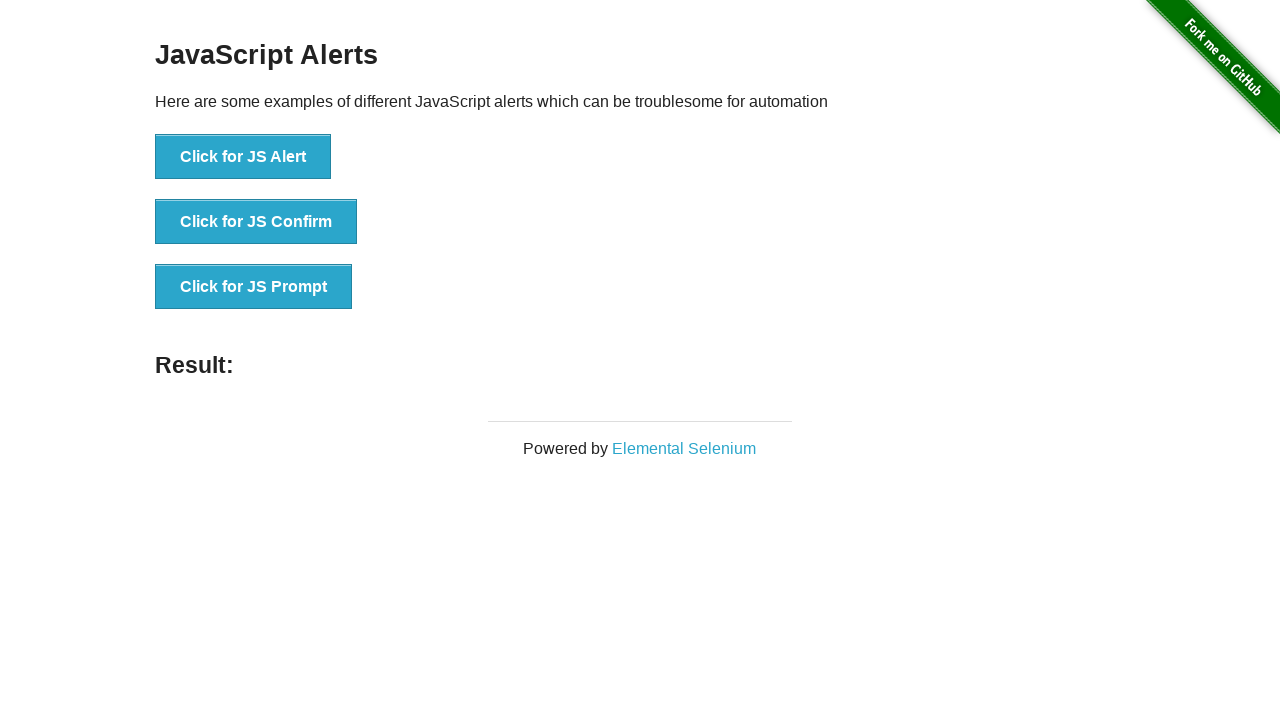

Clicked button to trigger JavaScript alert at (243, 157) on button:has-text('Click for JS Alert')
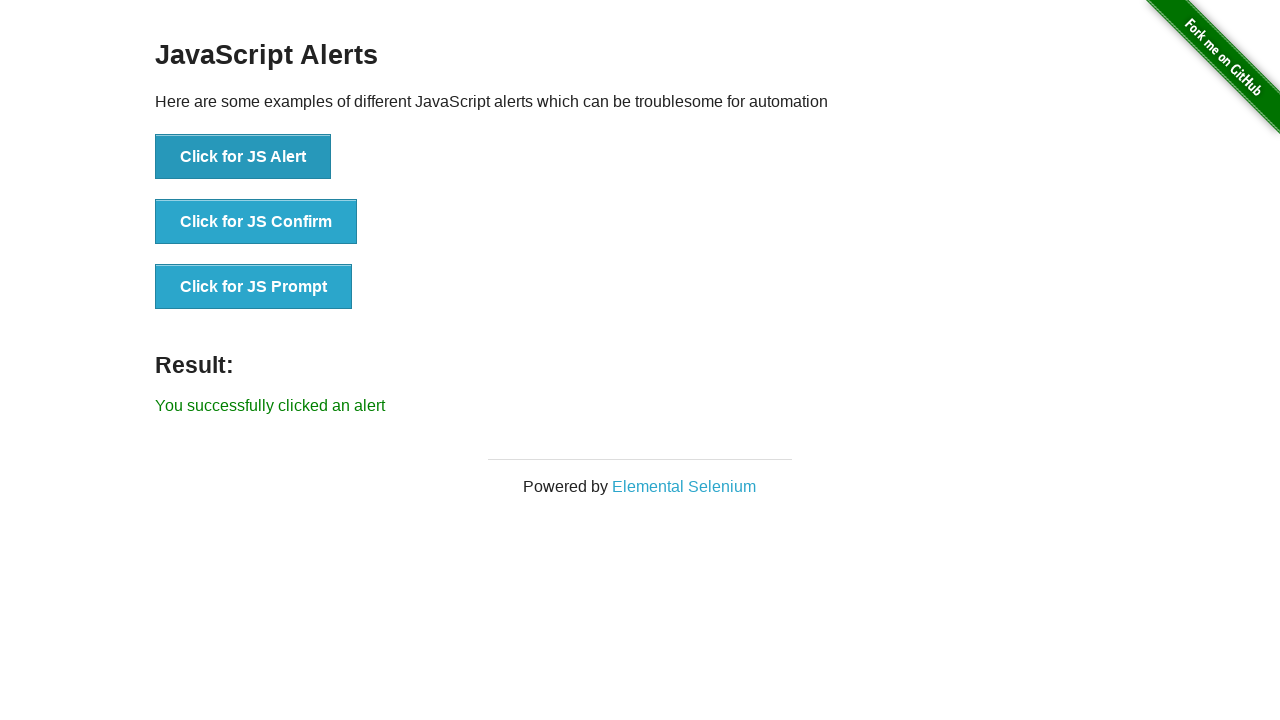

Alert was successfully accepted and result message appeared
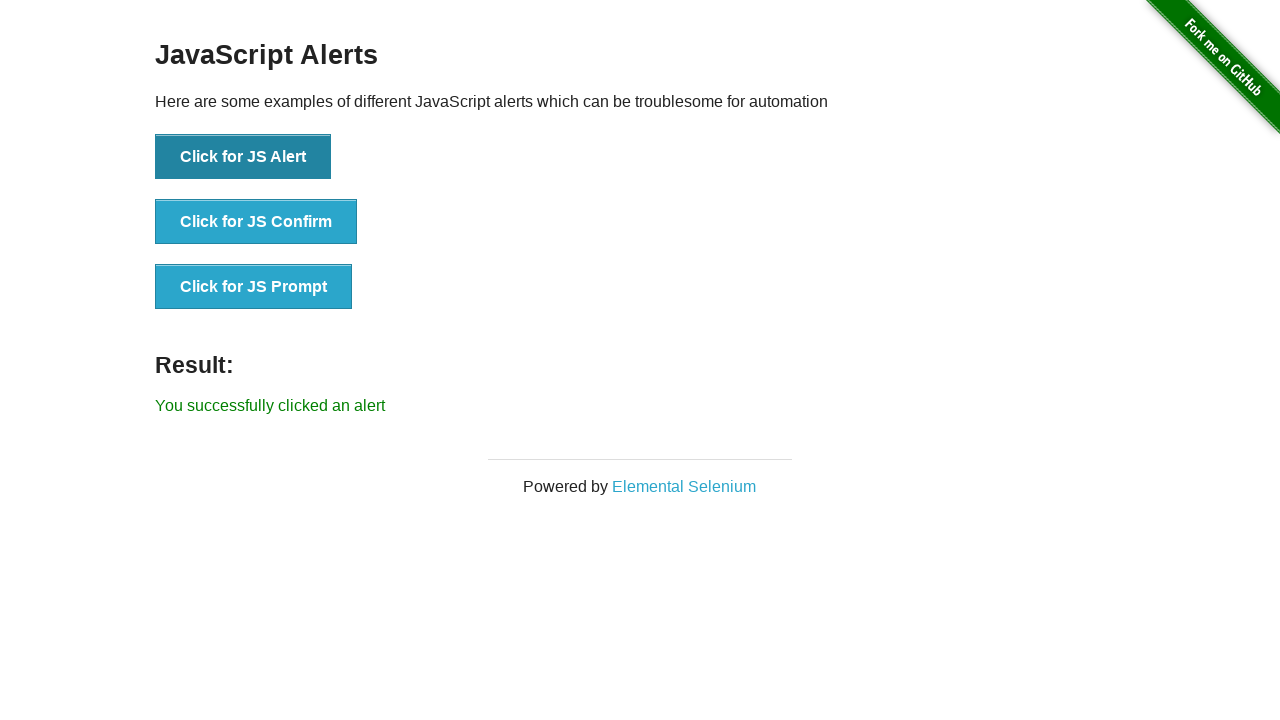

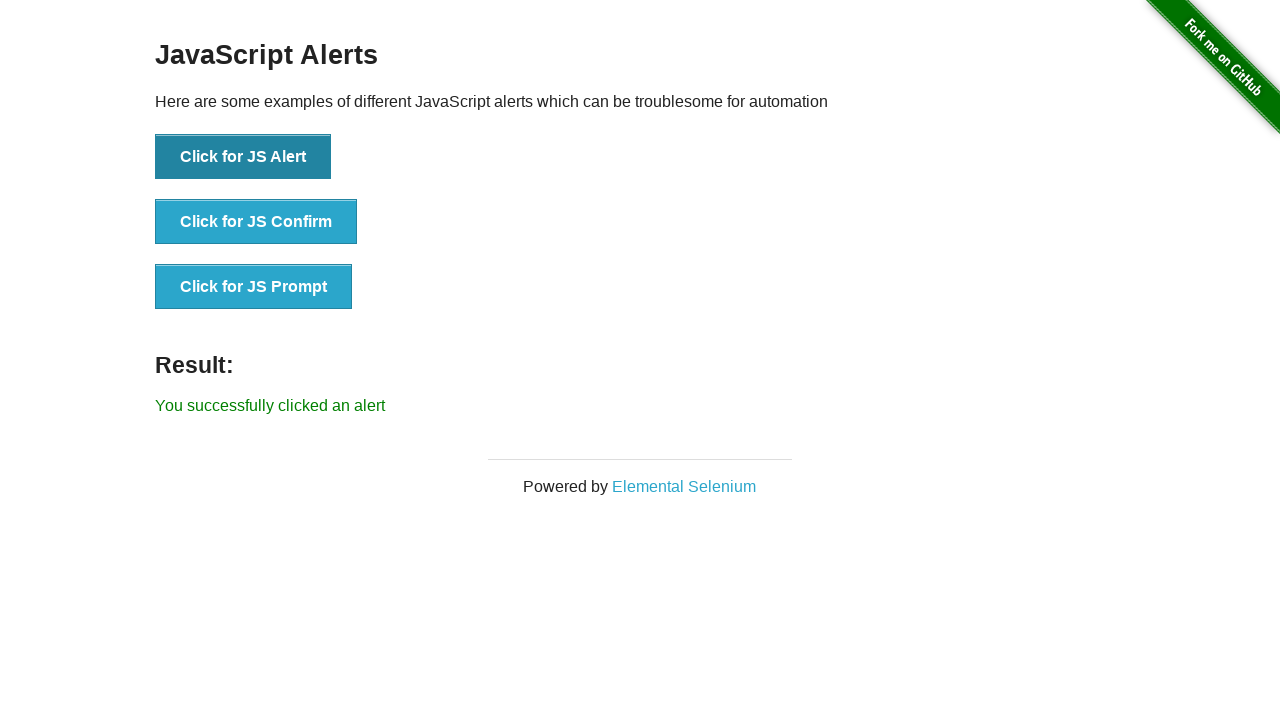